Tests a math-based form interaction by extracting a value from an element's attribute, calculating a mathematical expression, filling the result into a text field, checking a checkbox, selecting a radio button, submitting the form, and handling the resulting alert.

Starting URL: http://suninjuly.github.io/get_attribute.html

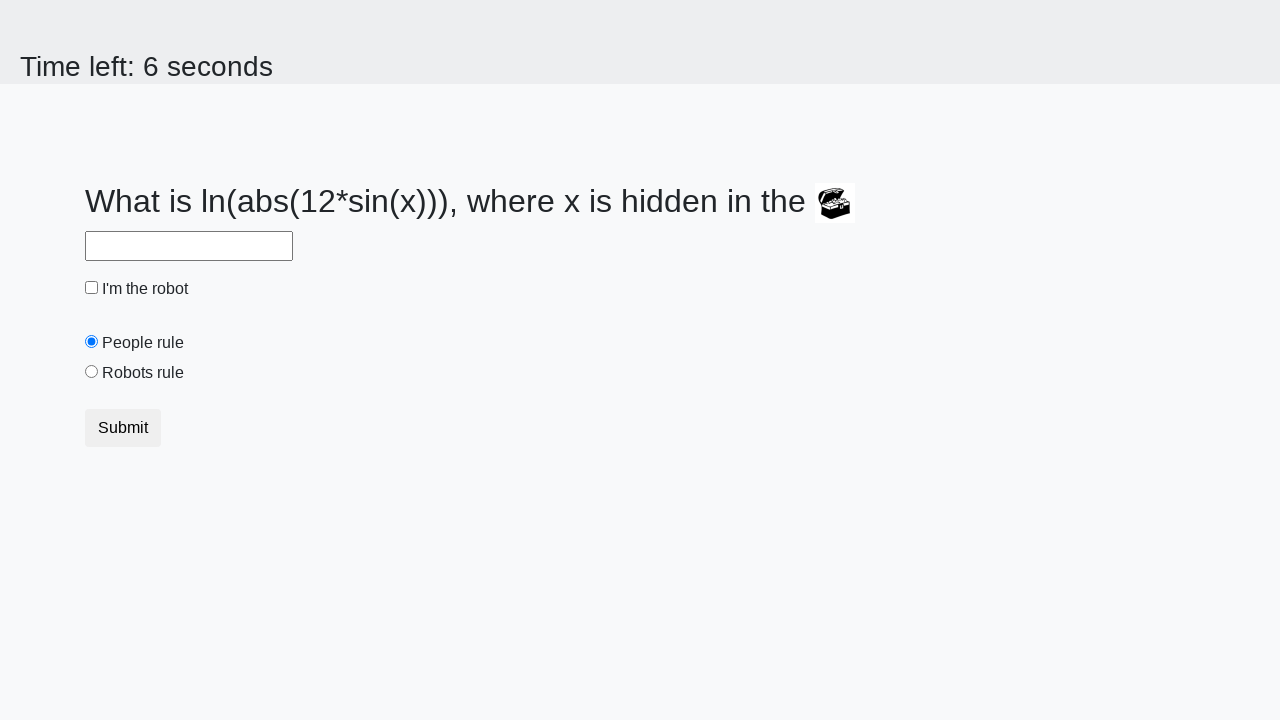

Located treasure element
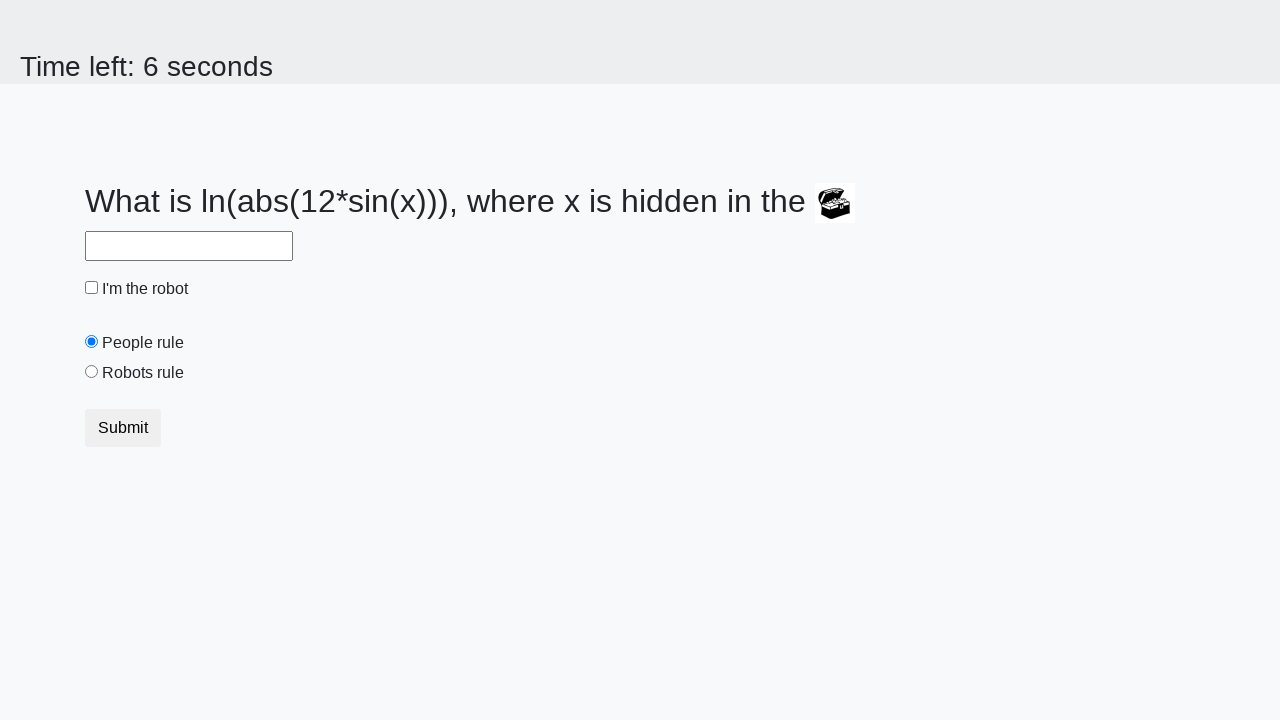

Extracted 'valuex' attribute value: 201
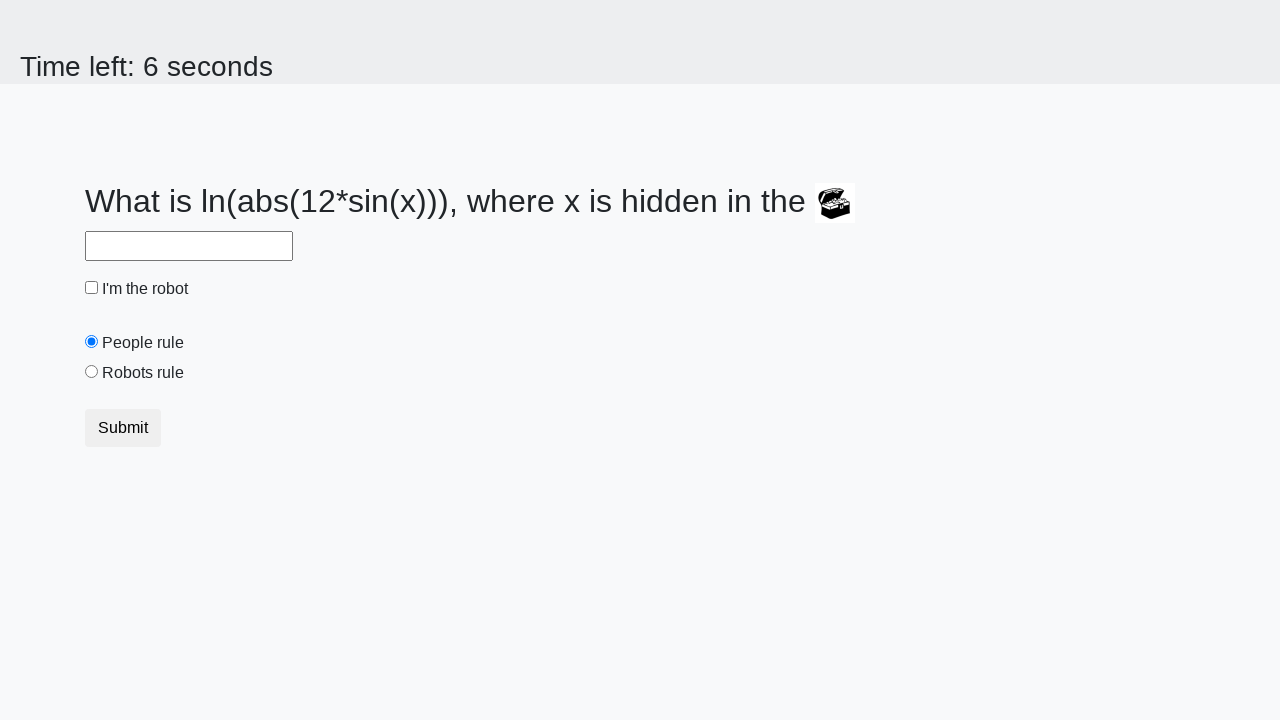

Calculated result using math function: -0.2974859624134128
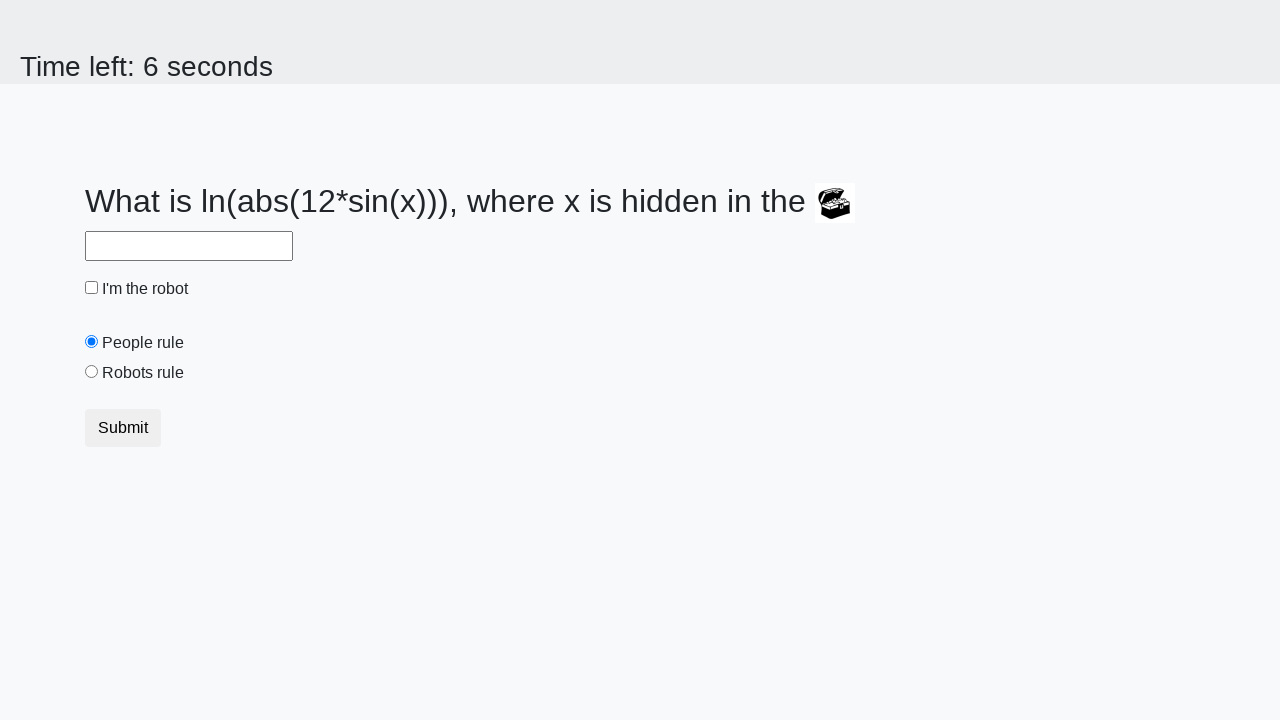

Filled text field with calculated value: -0.2974859624134128 on input[type='text']
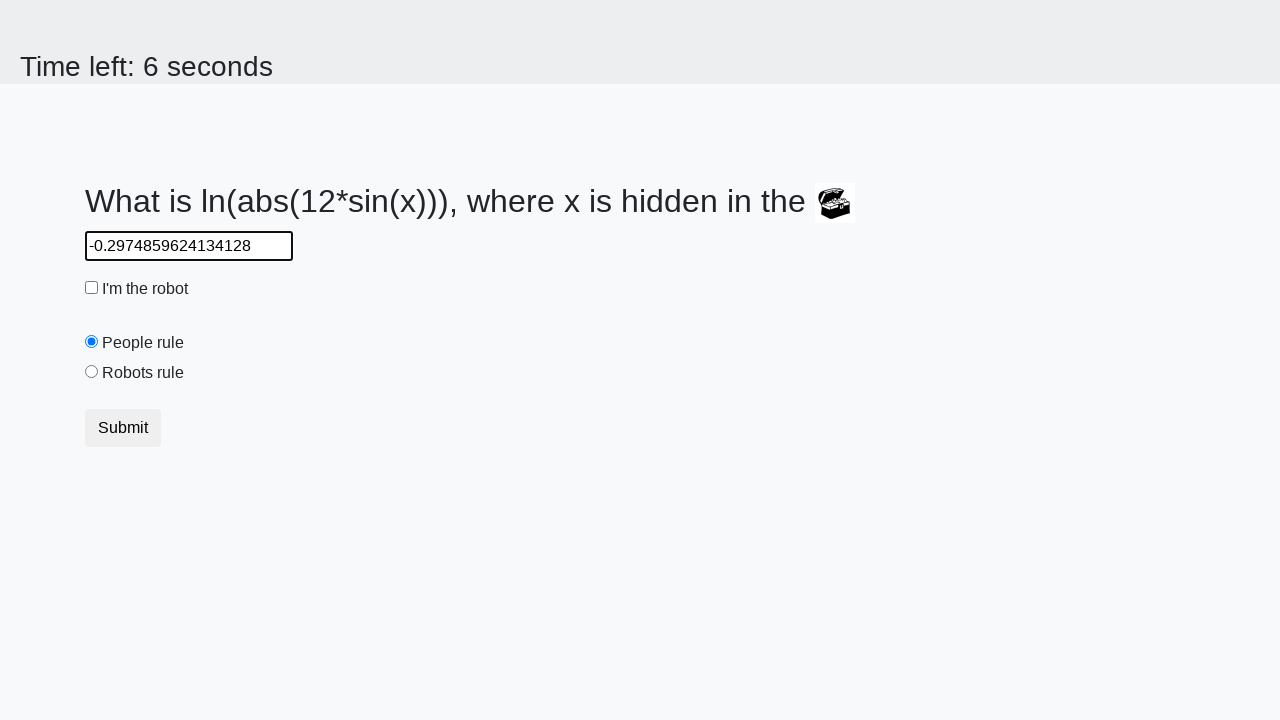

Clicked robot checkbox at (92, 288) on #robotCheckbox
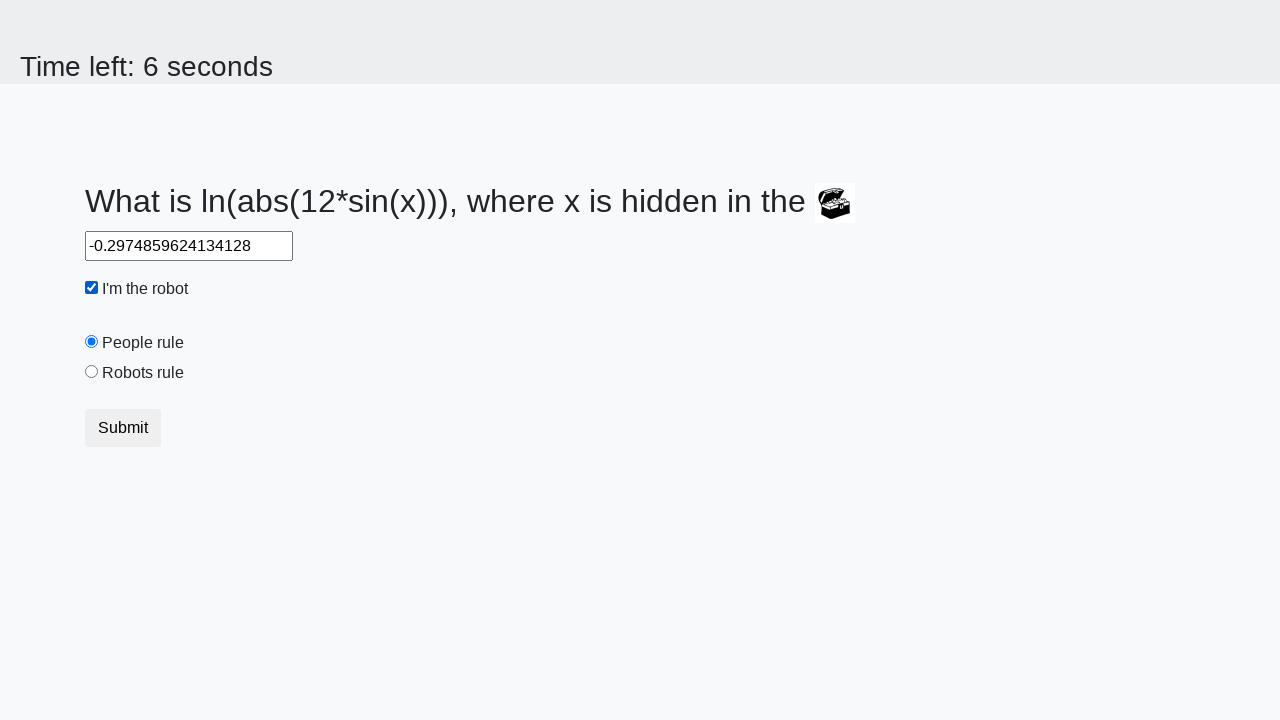

Selected 'robots rule' radio button at (92, 372) on #robotsRule
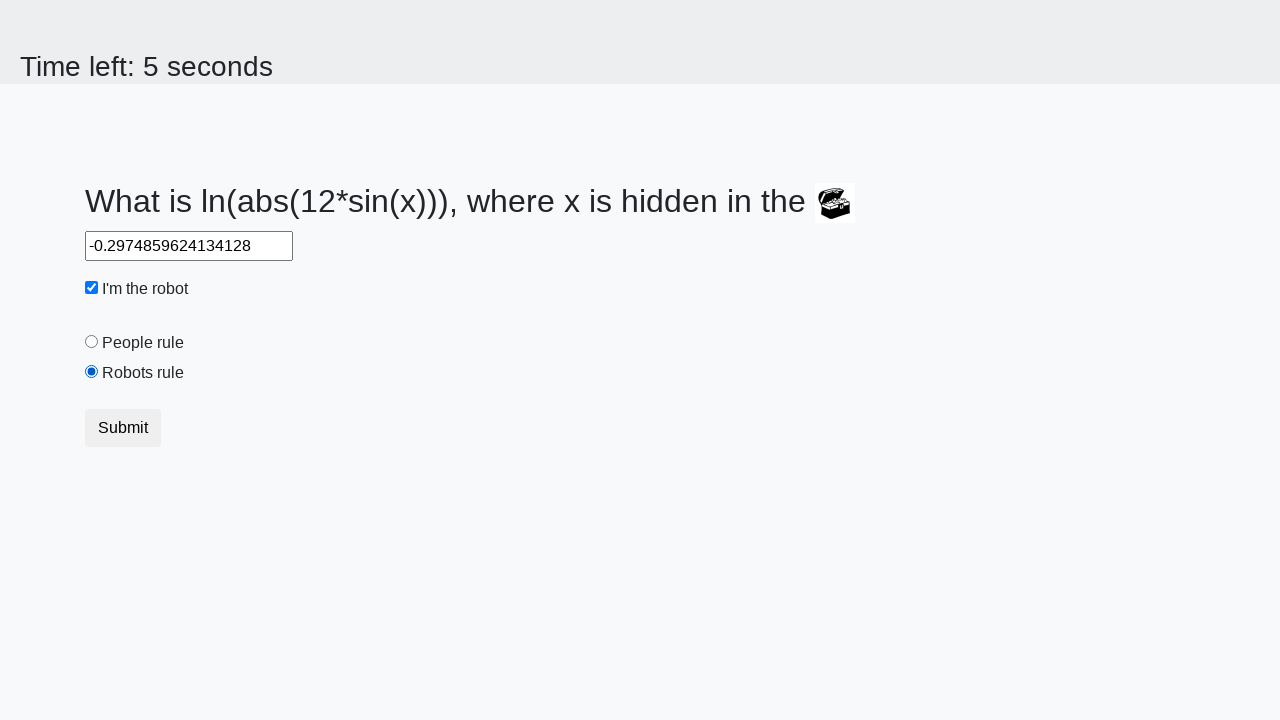

Clicked submit button at (123, 428) on button[type='submit']
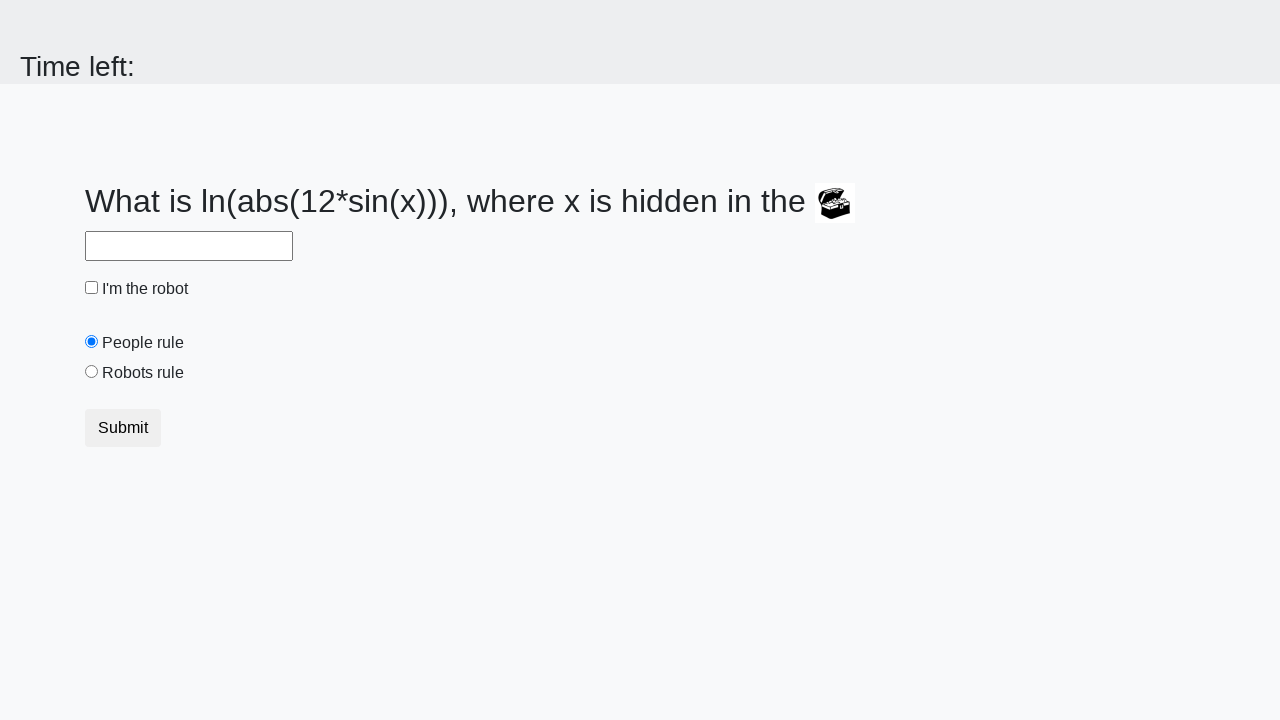

Set up alert dialog handler to accept
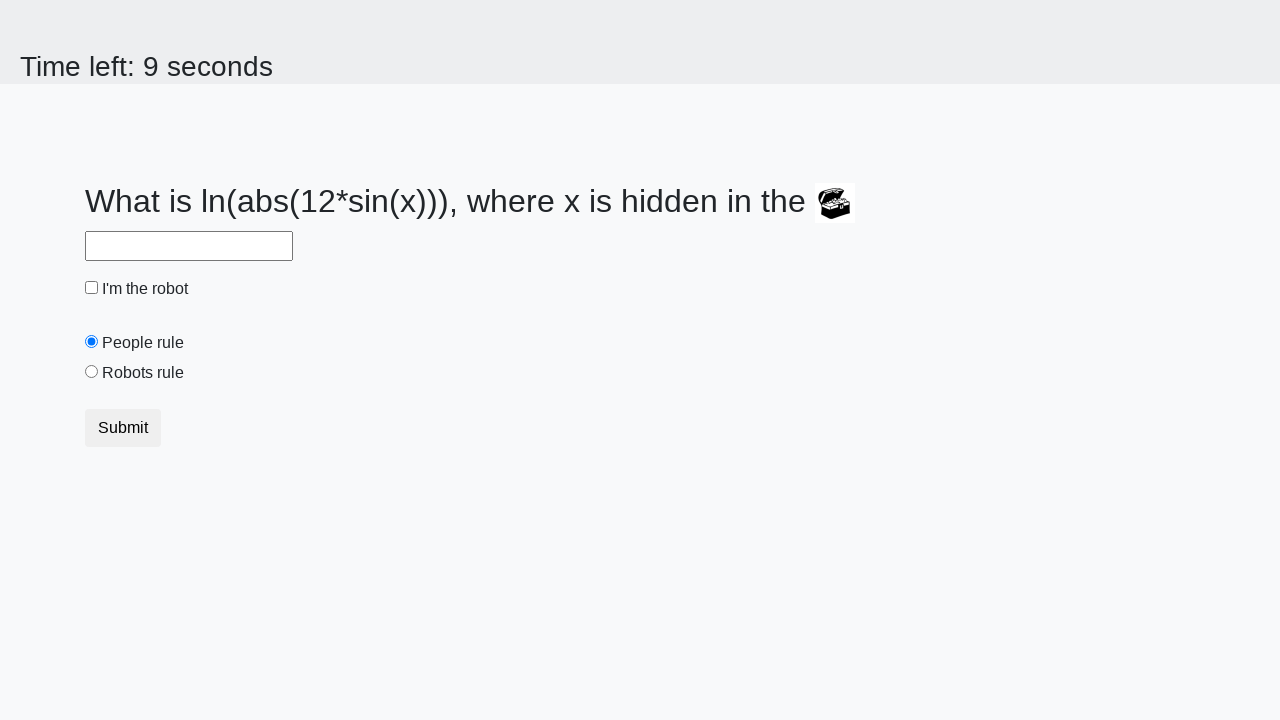

Alert dialog appeared and was handled
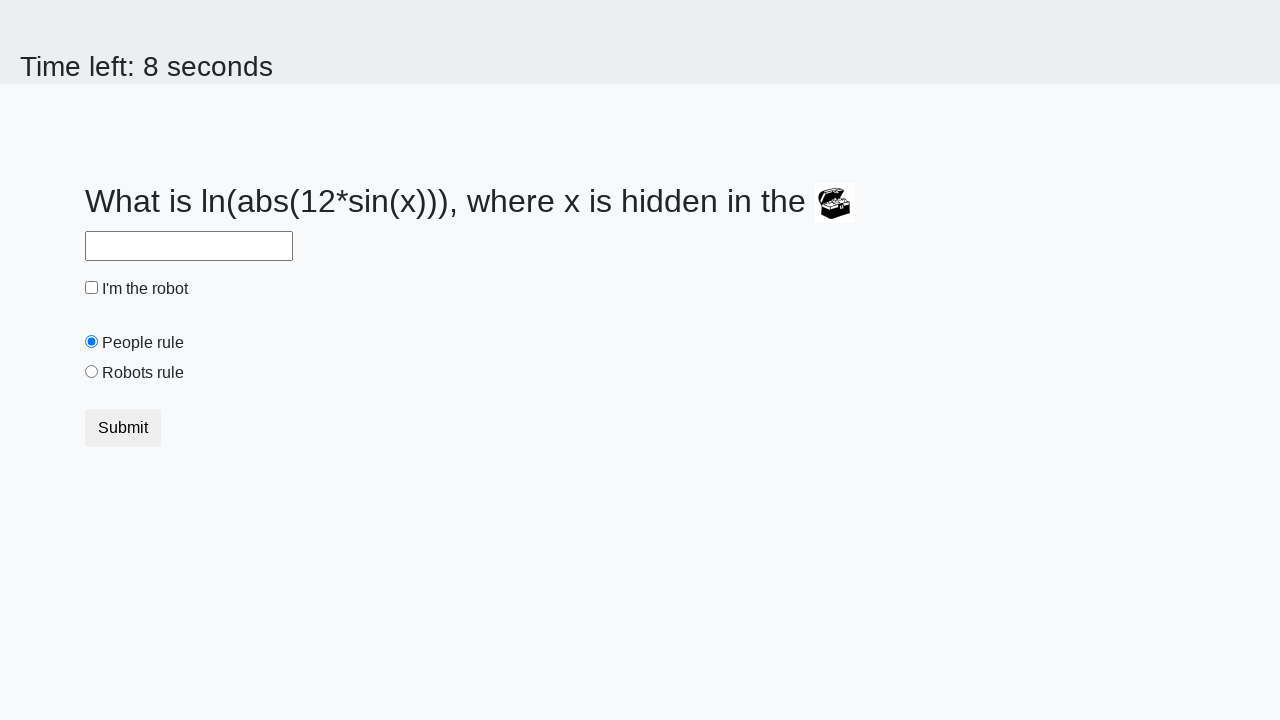

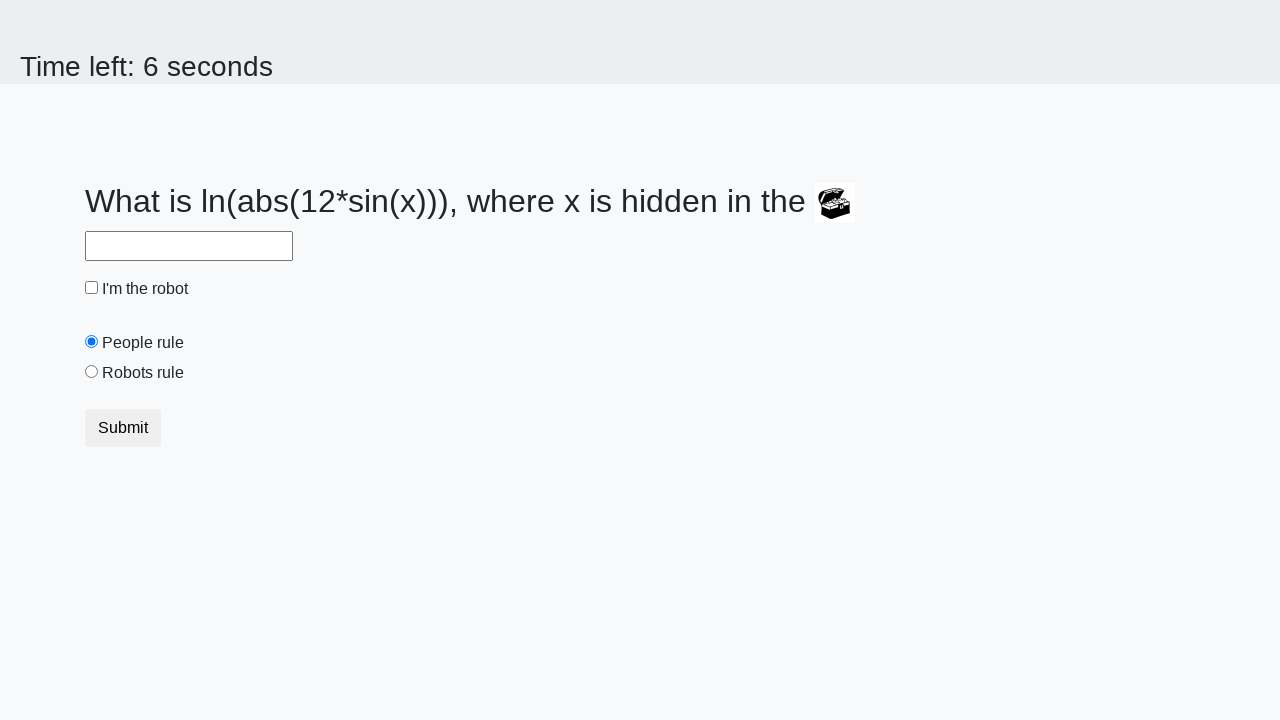